Tests hover functionality by hovering over an avatar image and verifying that a caption/additional information becomes visible after the hover action.

Starting URL: http://the-internet.herokuapp.com/hovers

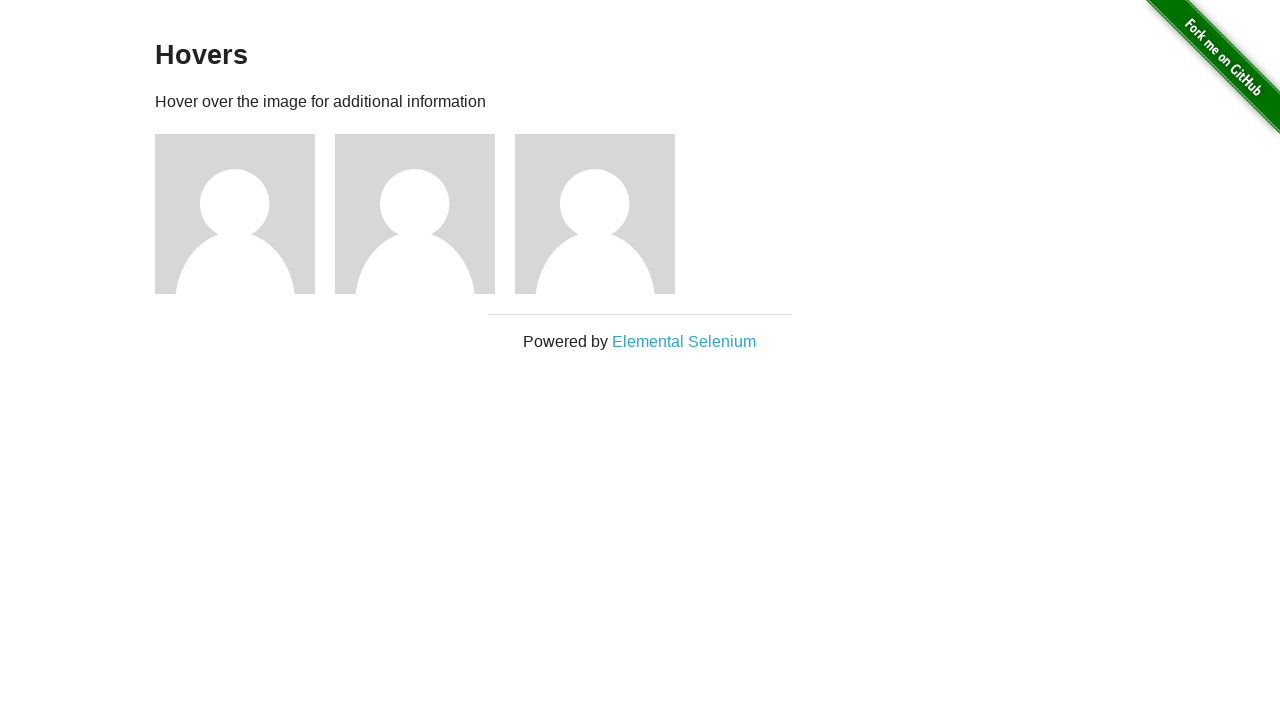

Located the first avatar figure element
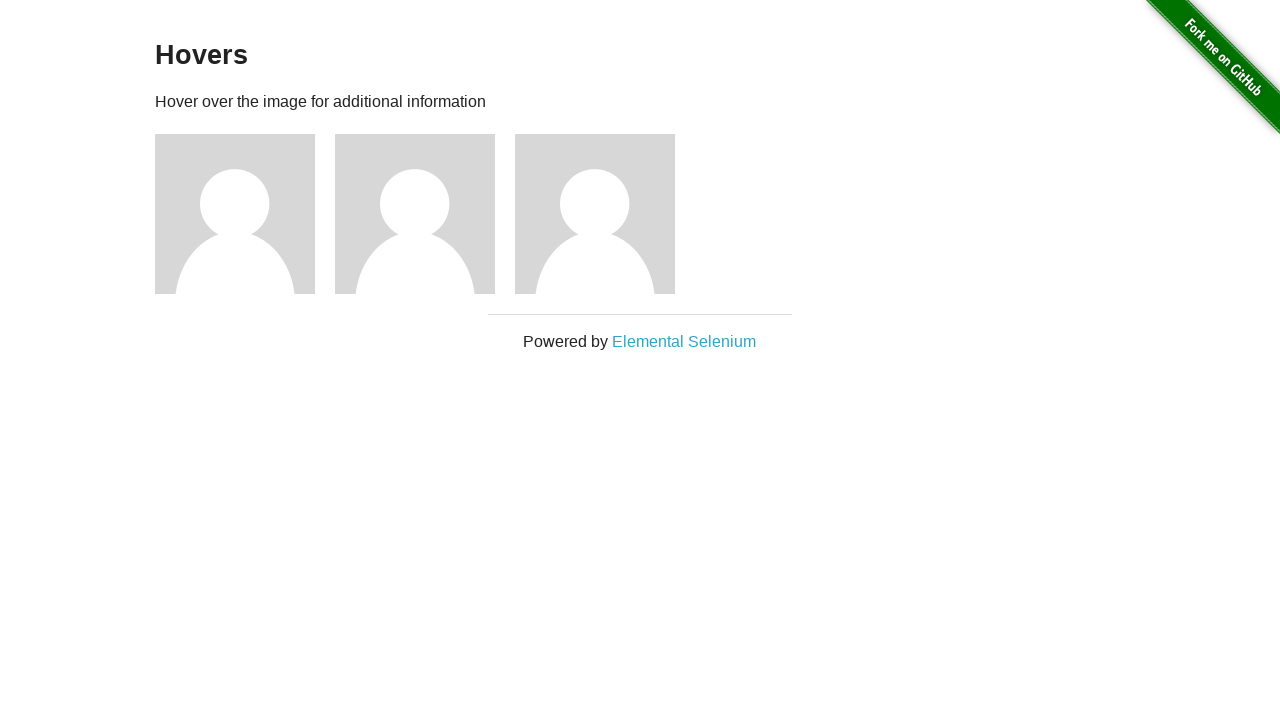

Hovered over the avatar to trigger caption display at (245, 214) on .figure >> nth=0
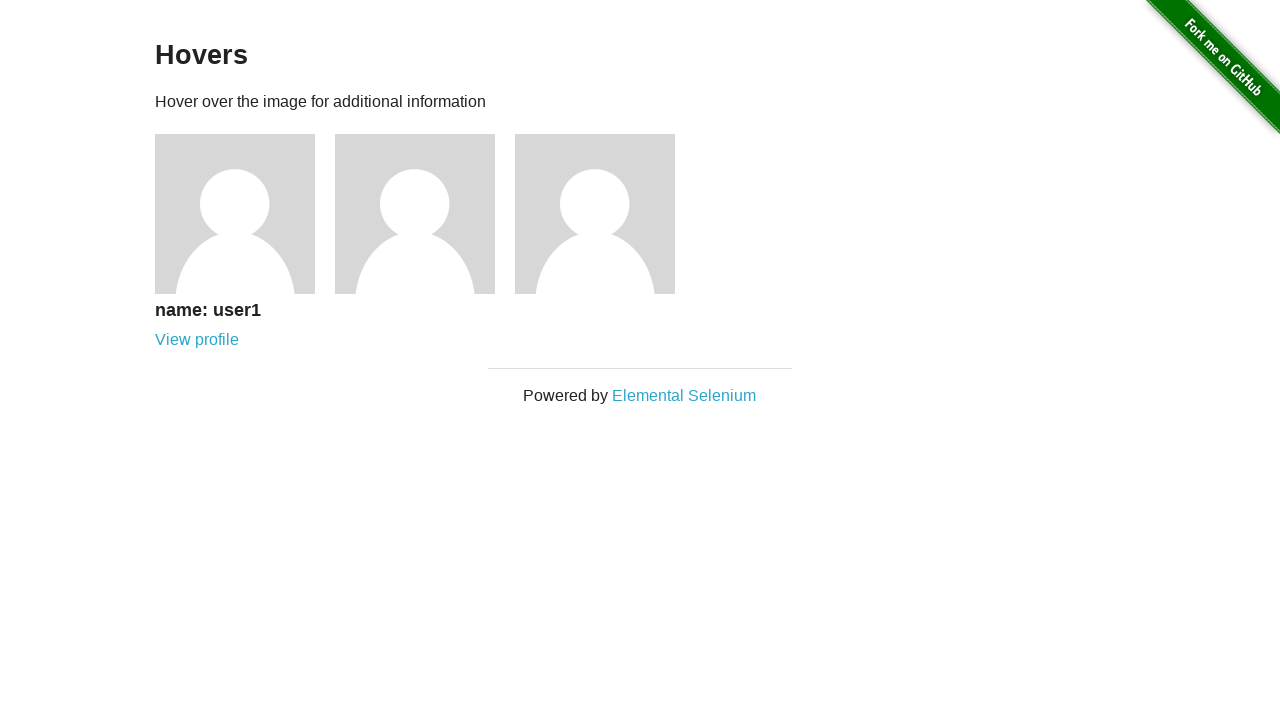

Located the caption element
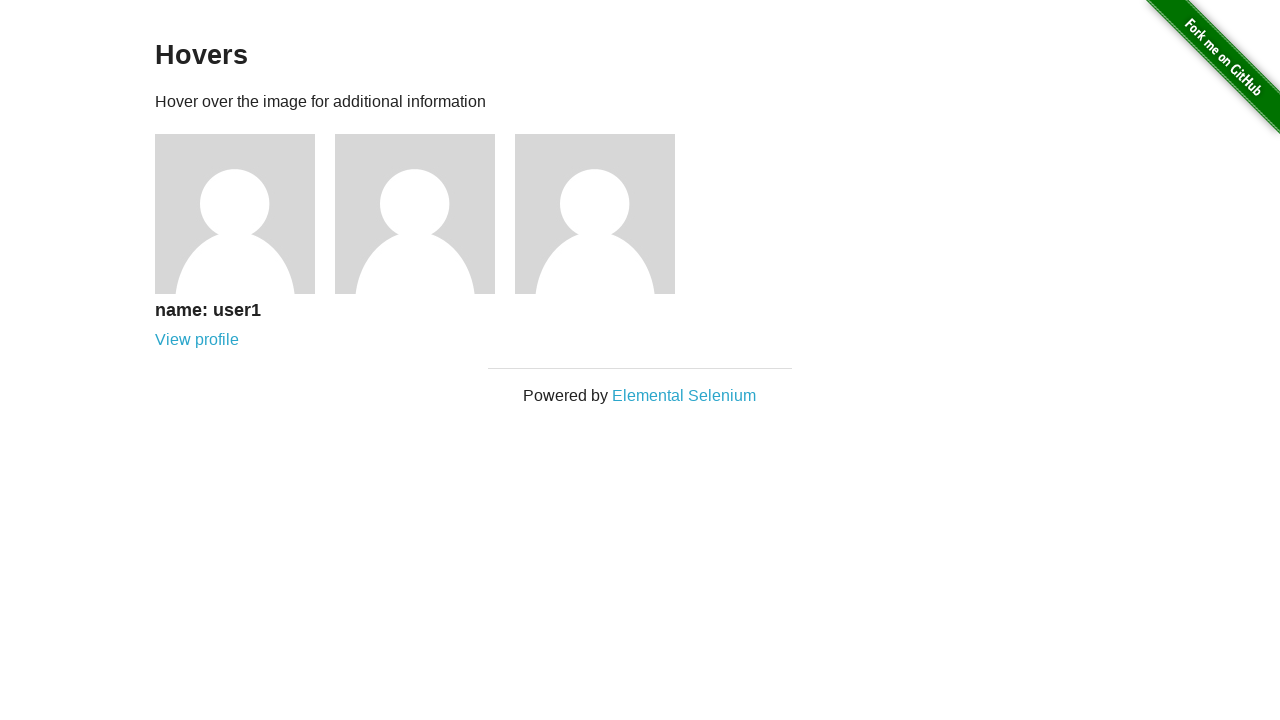

Caption became visible after hover
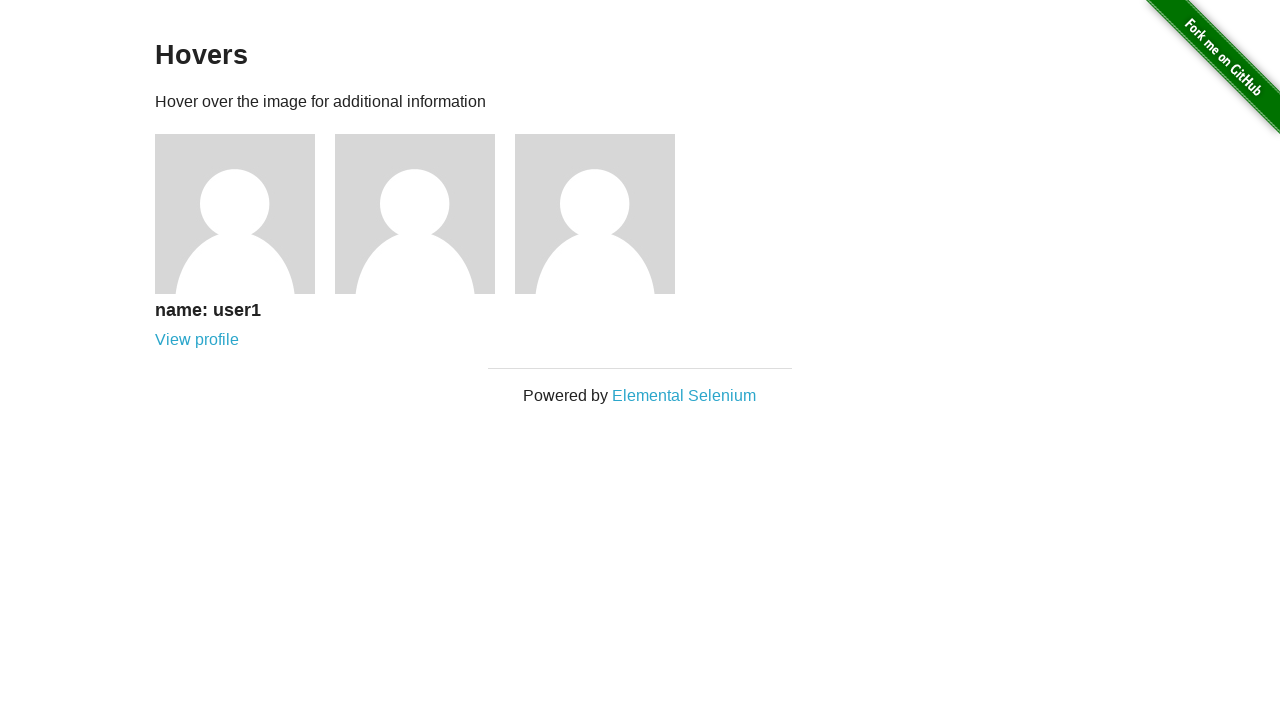

Verified that the caption is visible
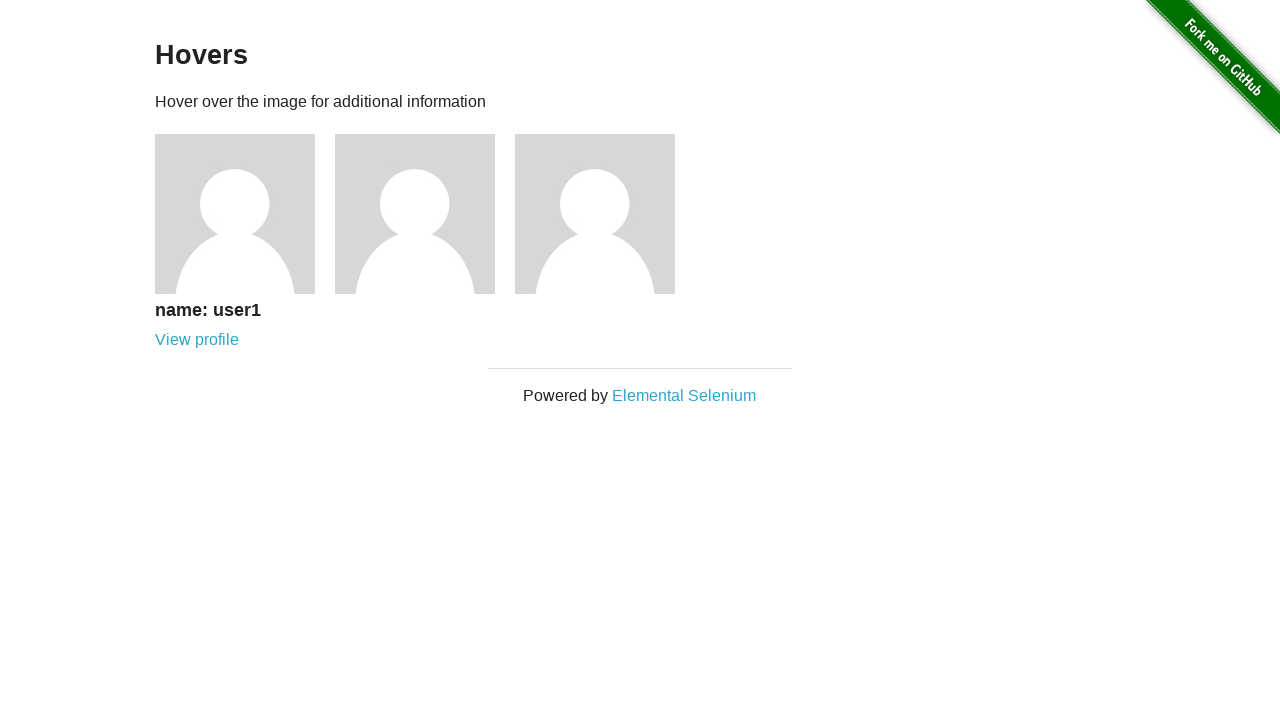

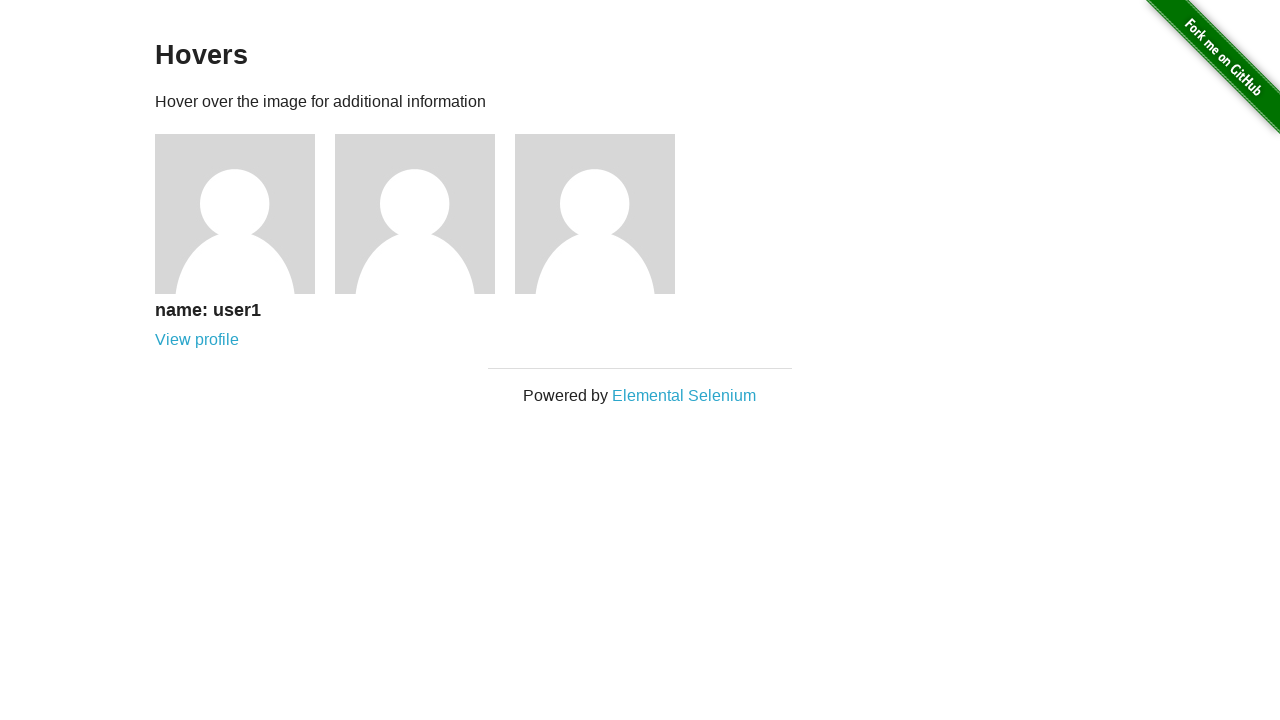